Tests selecting an option from a dropdown by iterating through option elements and clicking the one with matching text, then verifies the selection was successful.

Starting URL: https://the-internet.herokuapp.com/dropdown

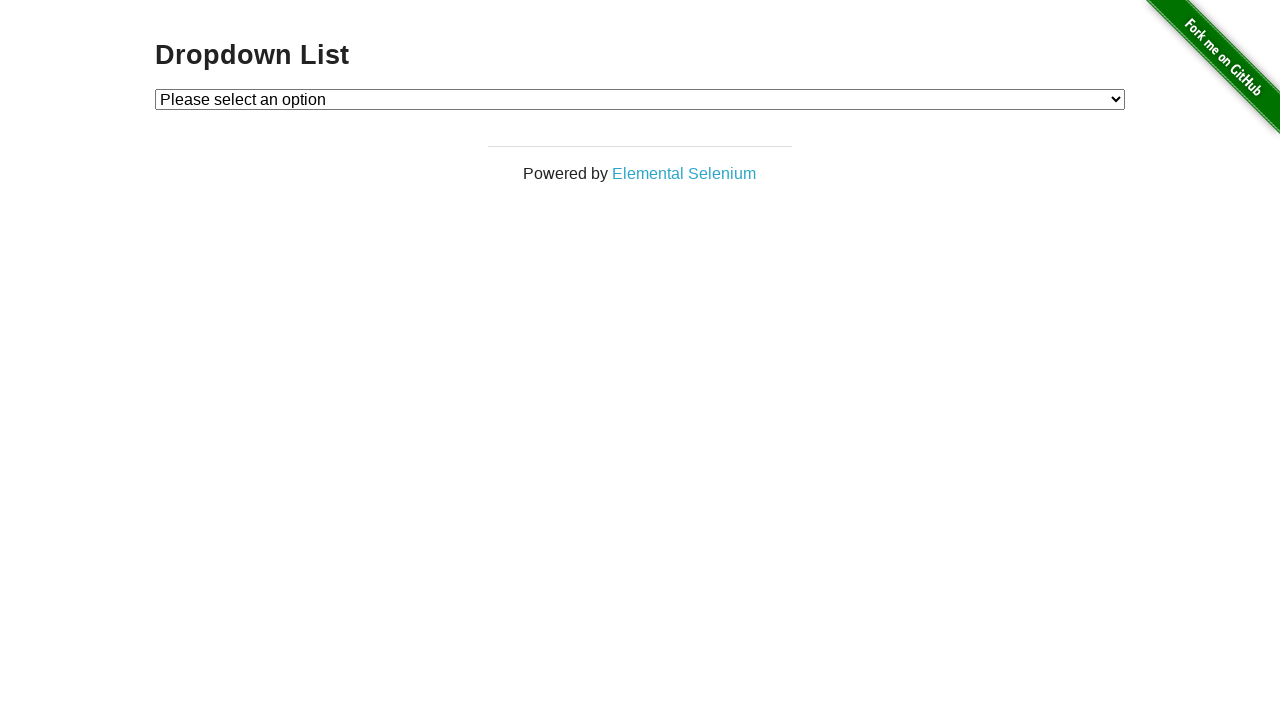

Waited for dropdown to be visible
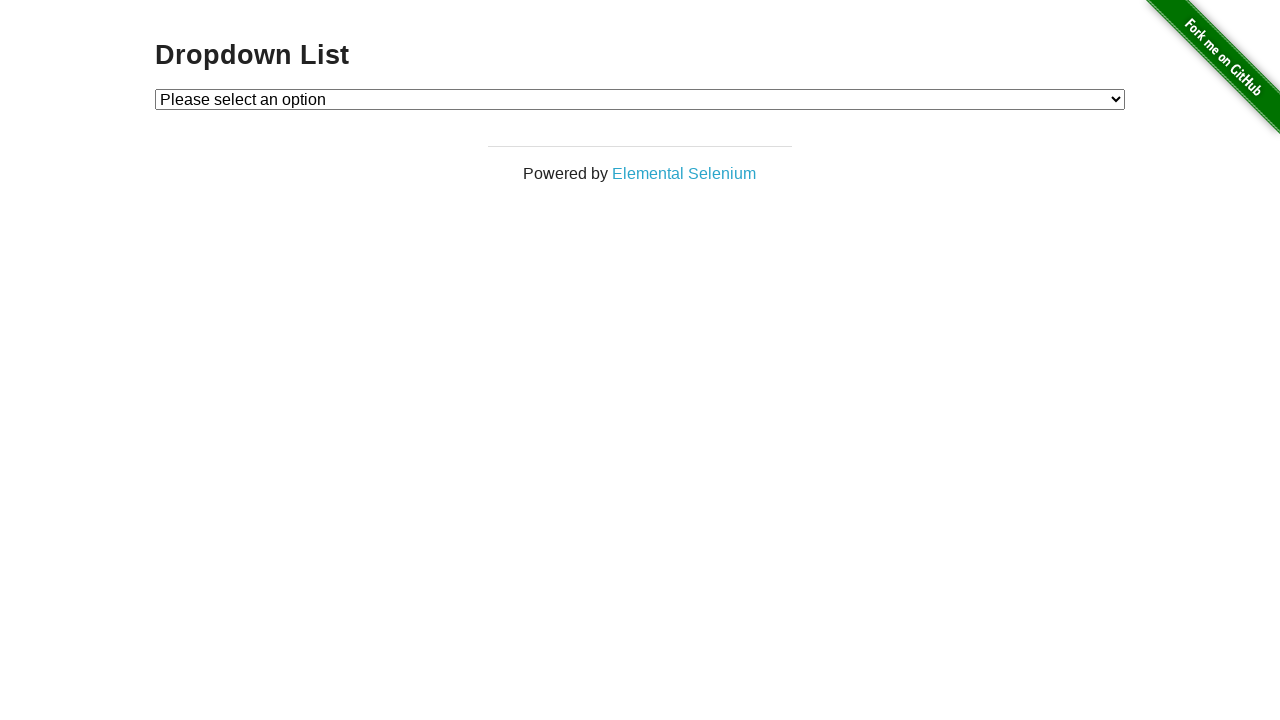

Clicked on the dropdown to open it at (640, 99) on #dropdown
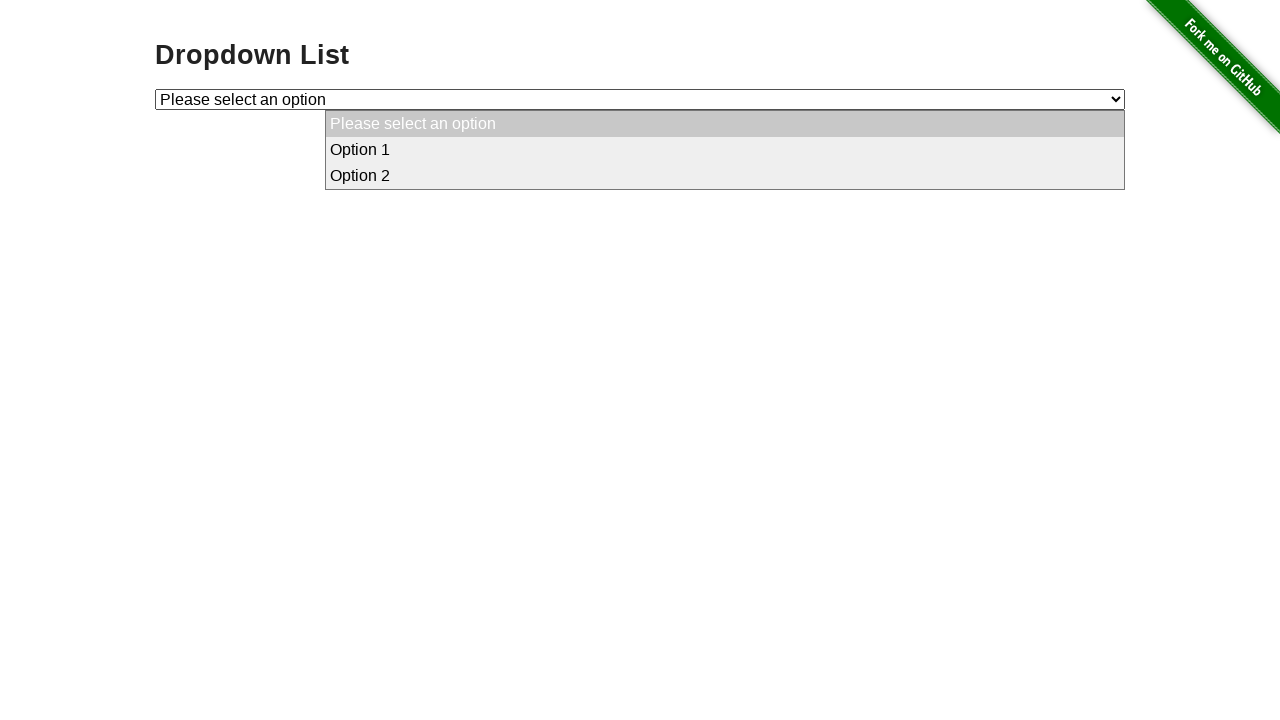

Selected 'Option 1' from the dropdown on #dropdown
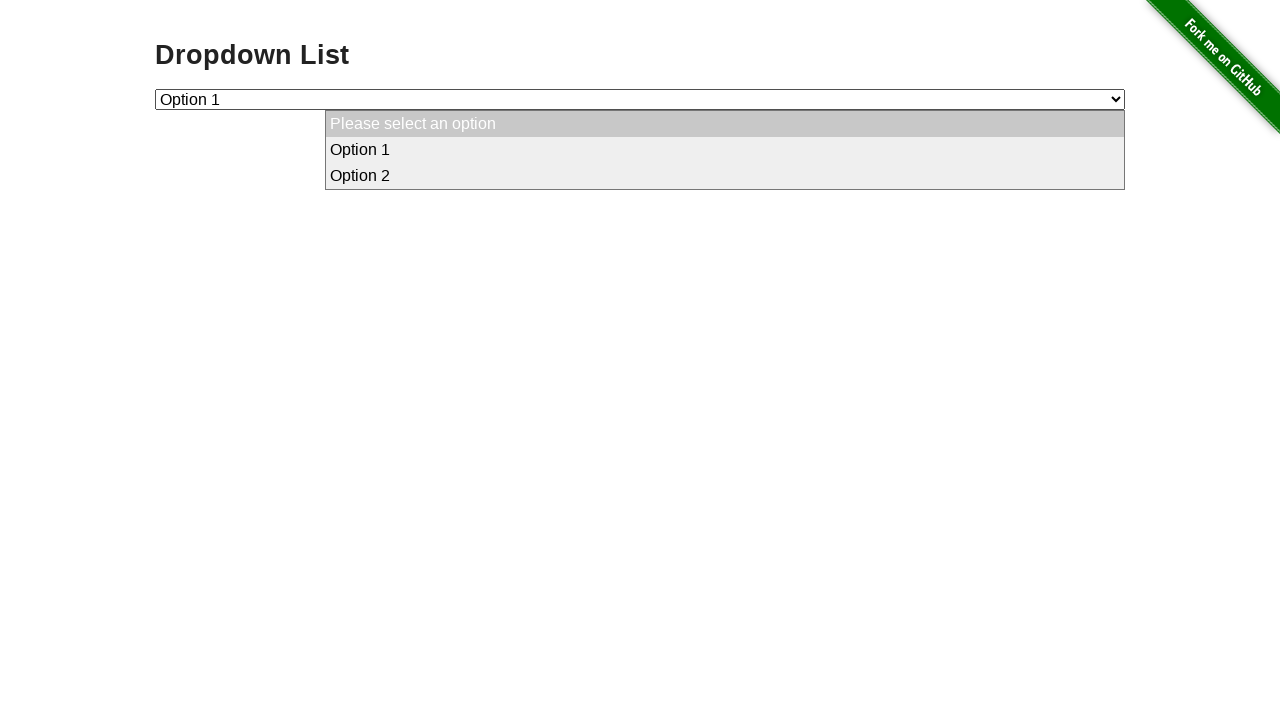

Retrieved the selected dropdown value
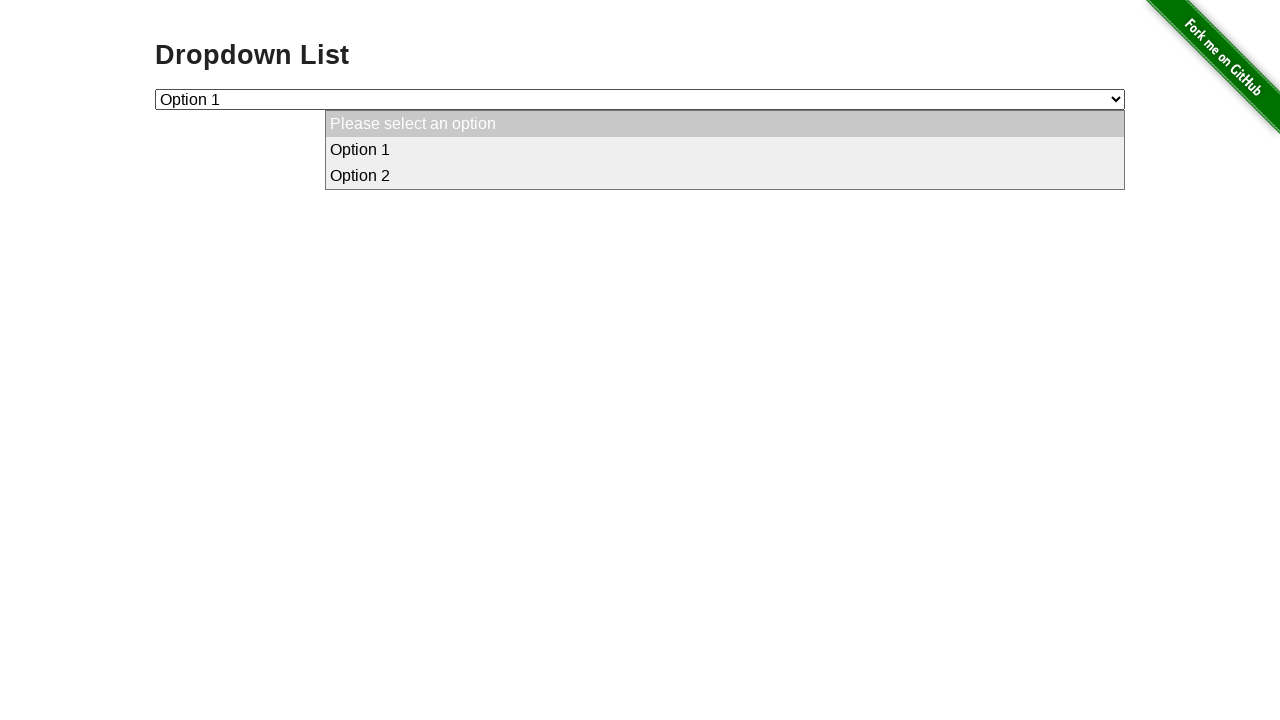

Verified that 'Option 1' (value '1') was successfully selected
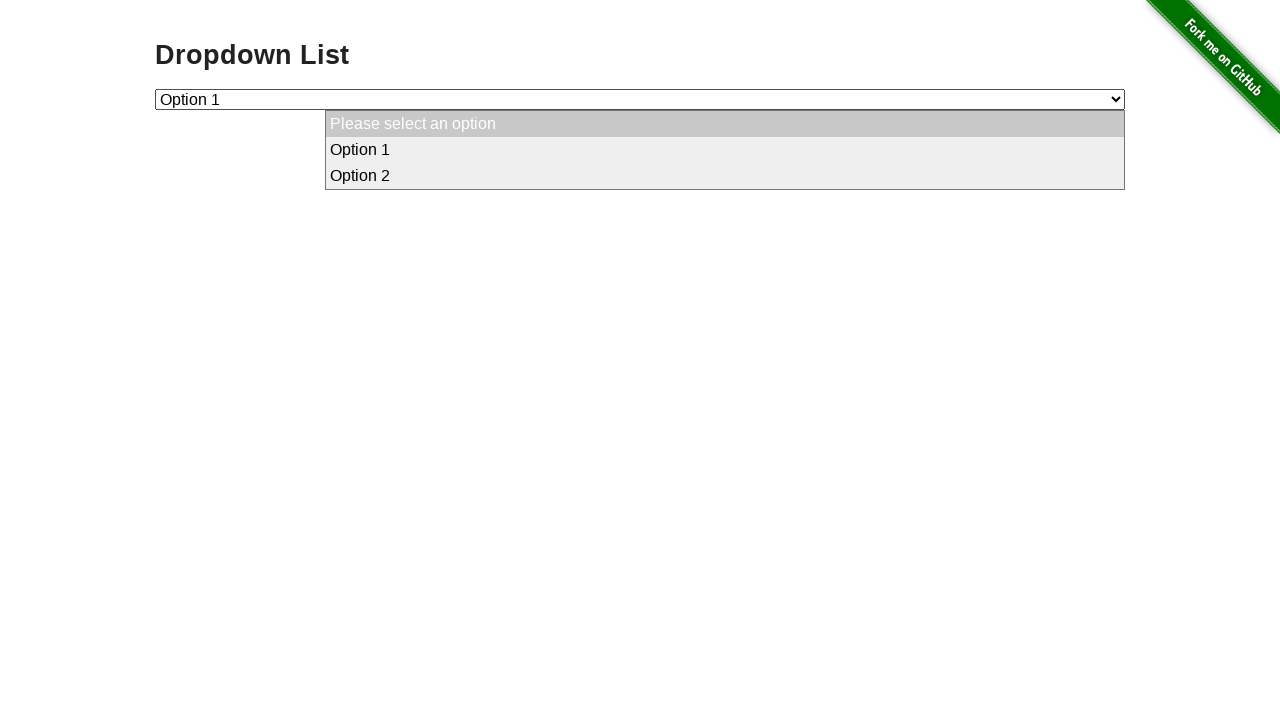

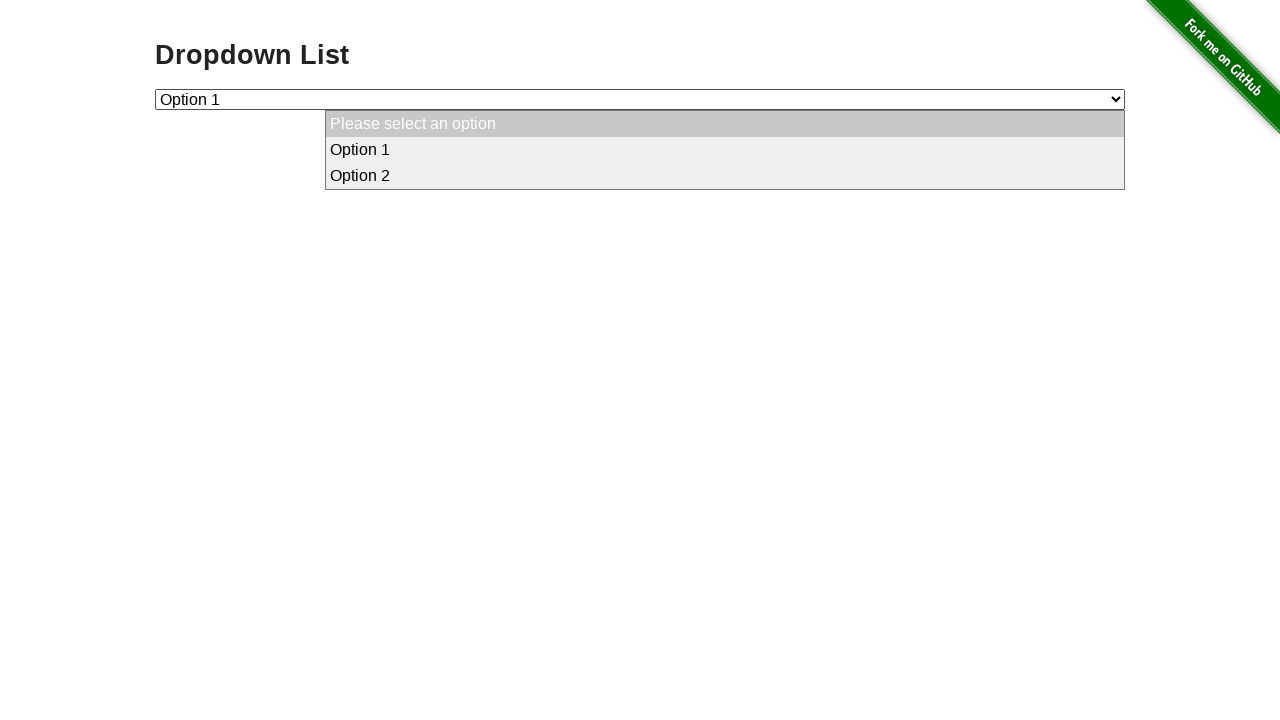